Tests the account registration form by filling in the first name field

Starting URL: https://awesomeqa.com/ui/index.php?route=account/register

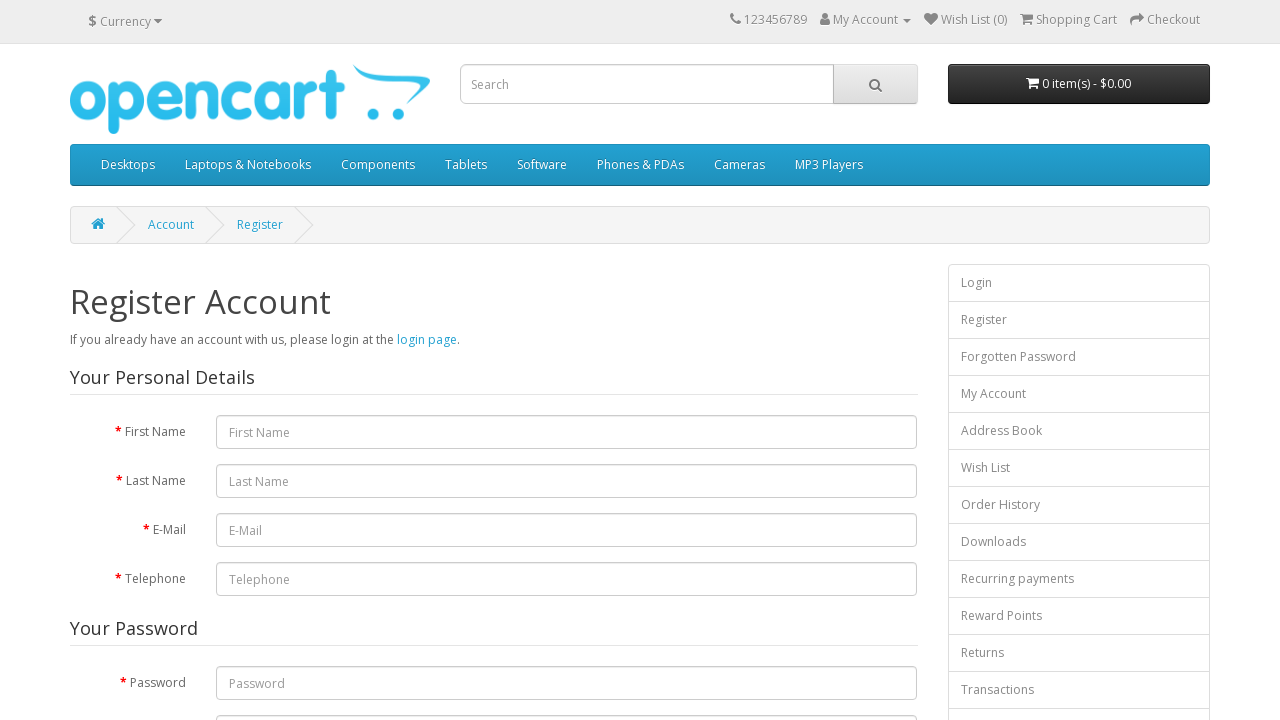

Filled first name field with 'Hello' on input[name='firstname']
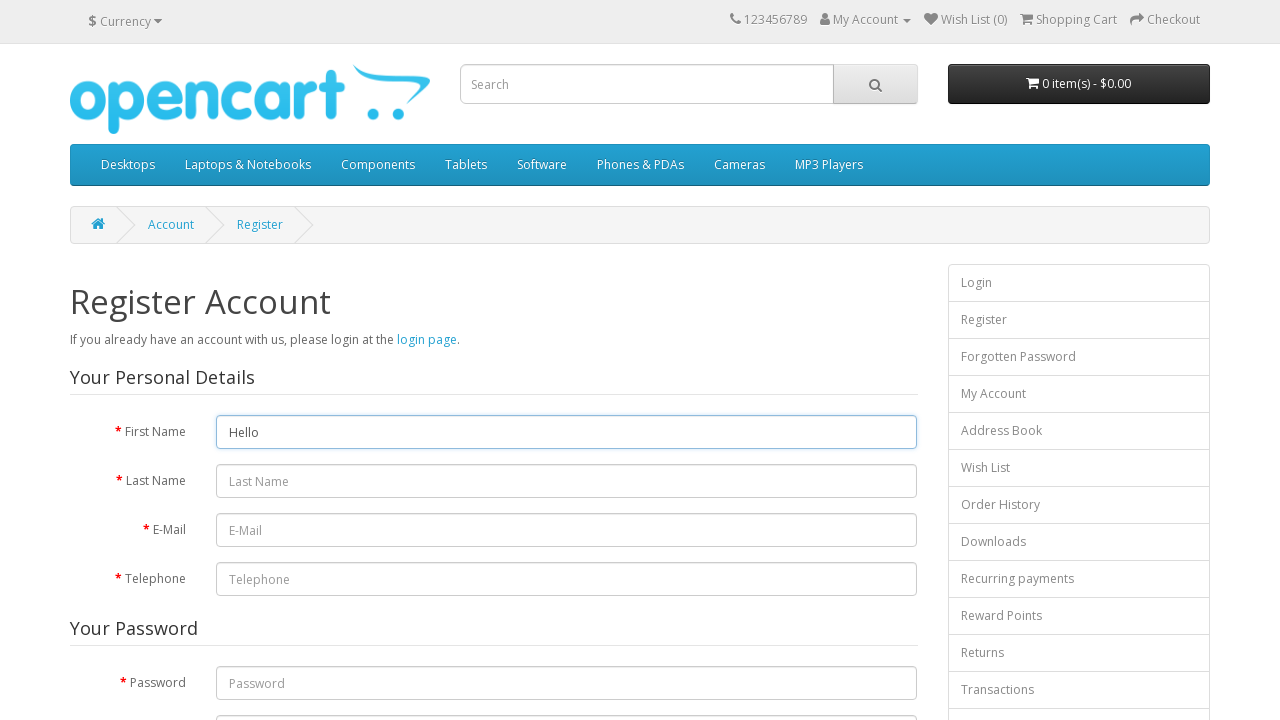

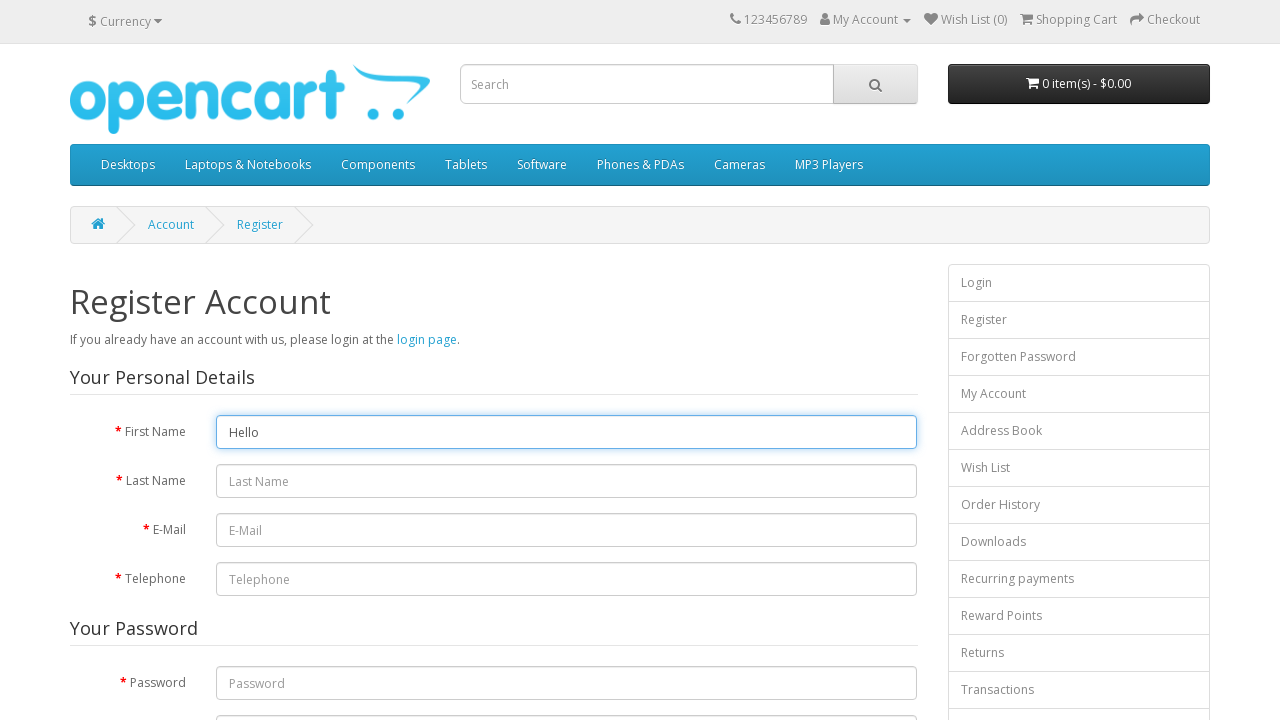